Tests that form elements are displayed and interacts with visible elements by filling email, clicking age radio button, and entering education text

Starting URL: https://automationfc.github.io/basic-form/index.html

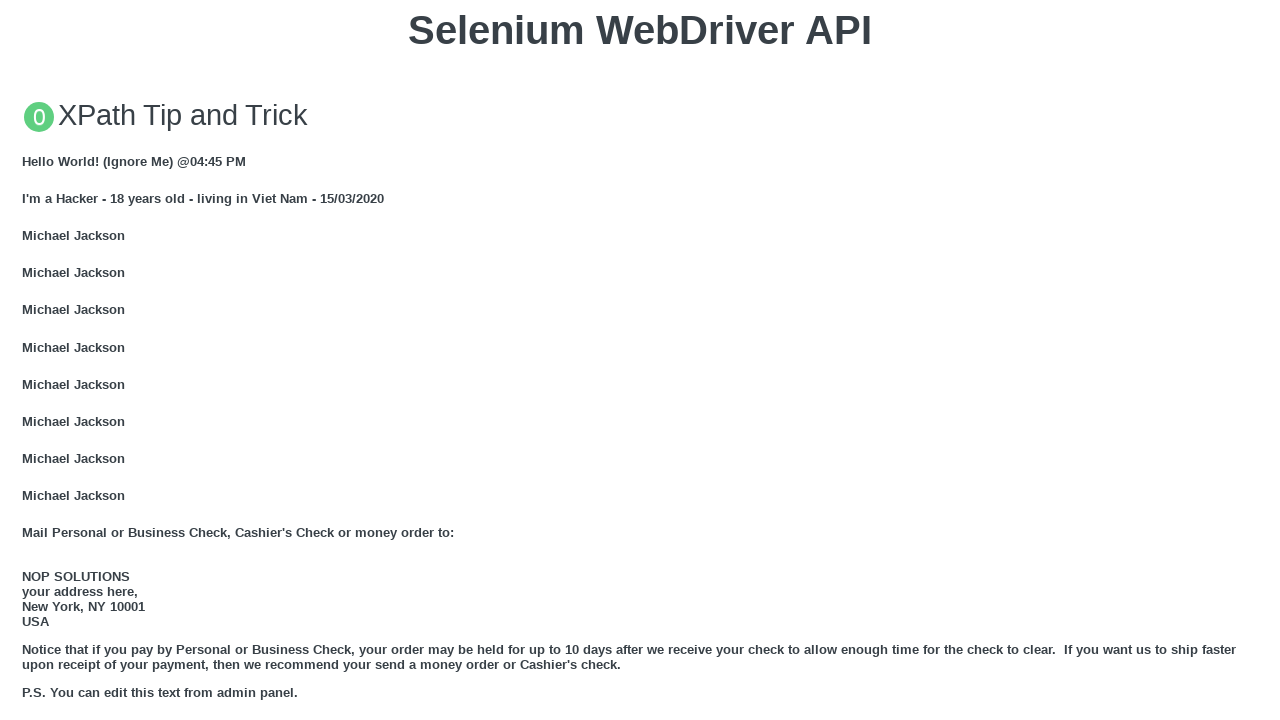

Filled email field with 'Automation testing' on input#mail
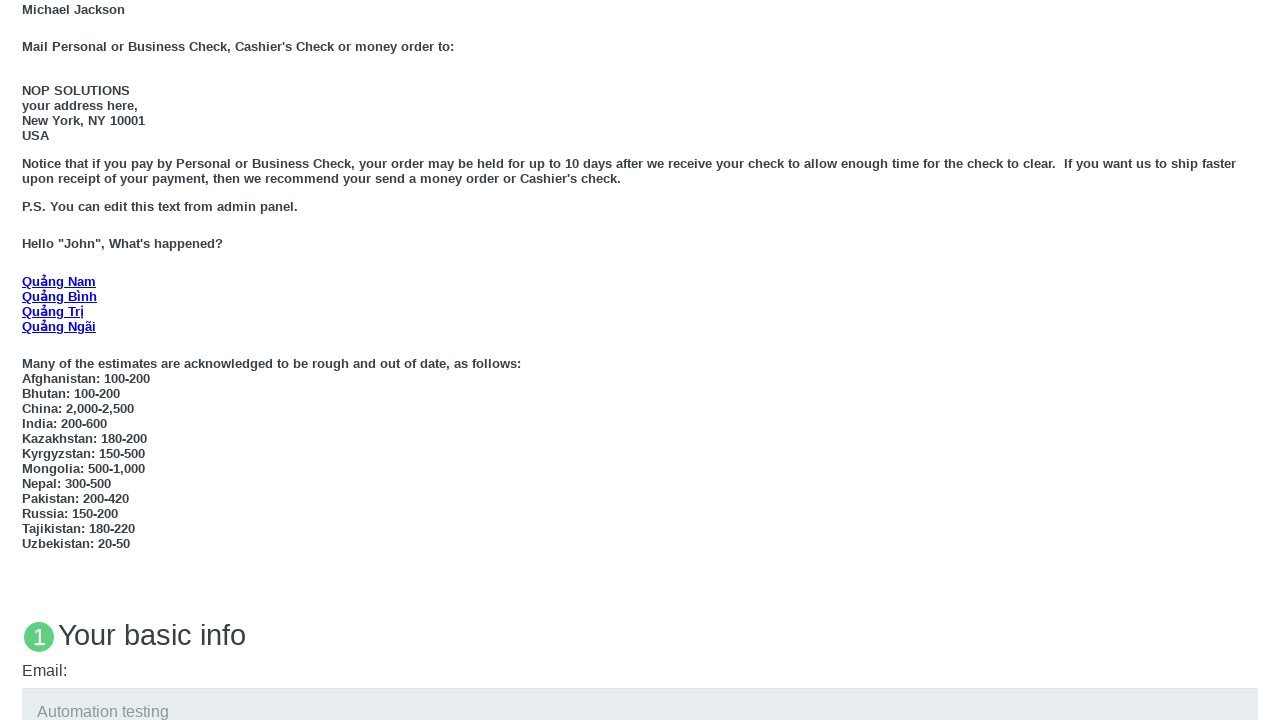

Clicked 'Under 18' age radio button at (28, 360) on input#under_18
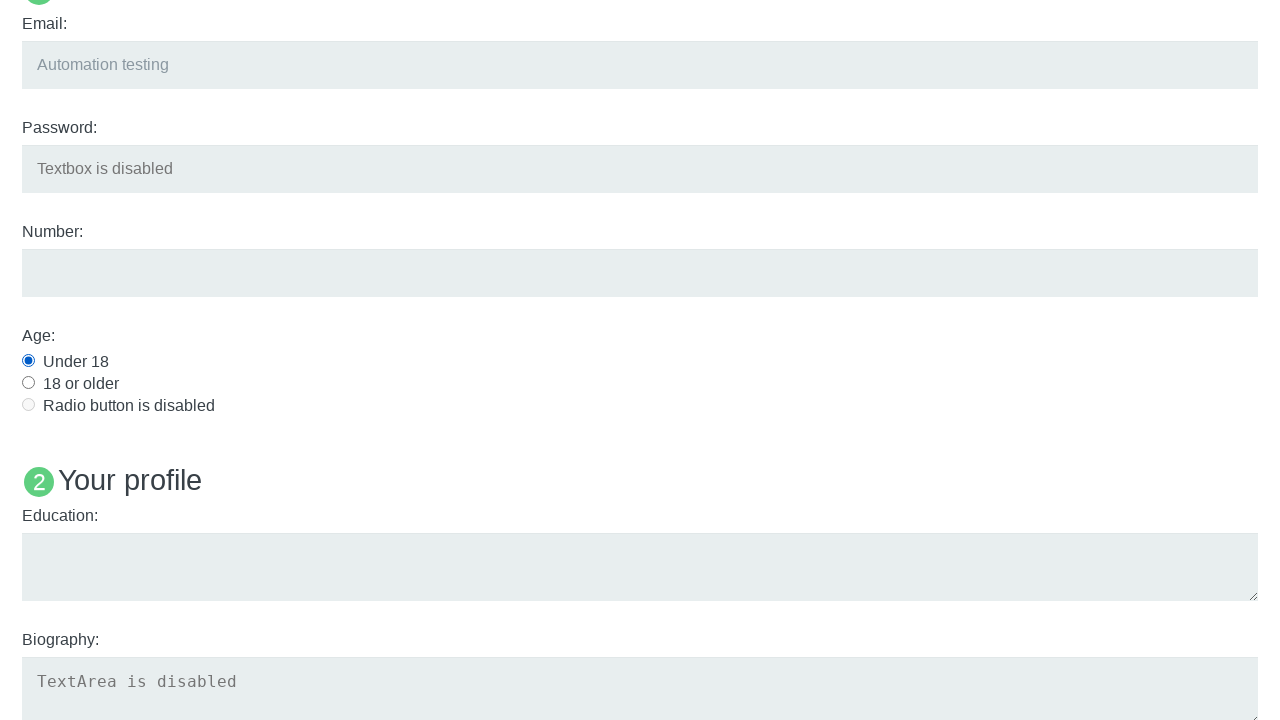

Filled education textarea with 'Automation testing' on textarea#edu
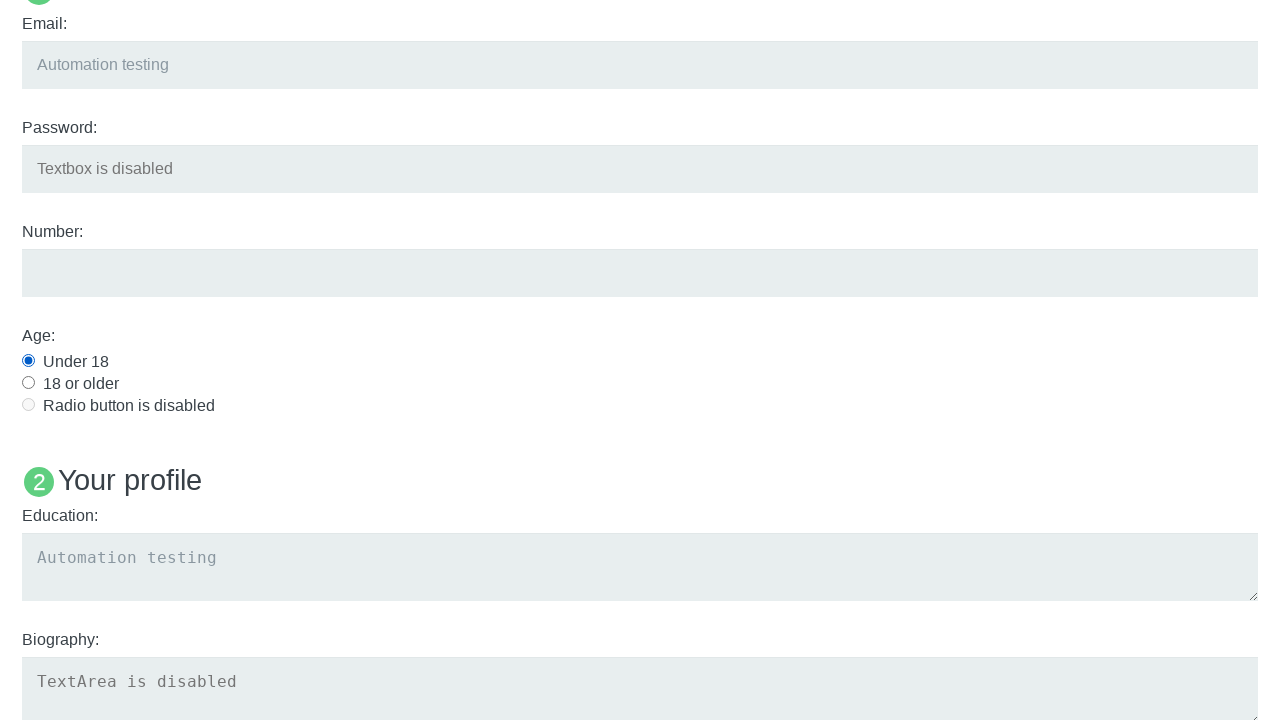

Verified User Avatar 05 element is present but not visible
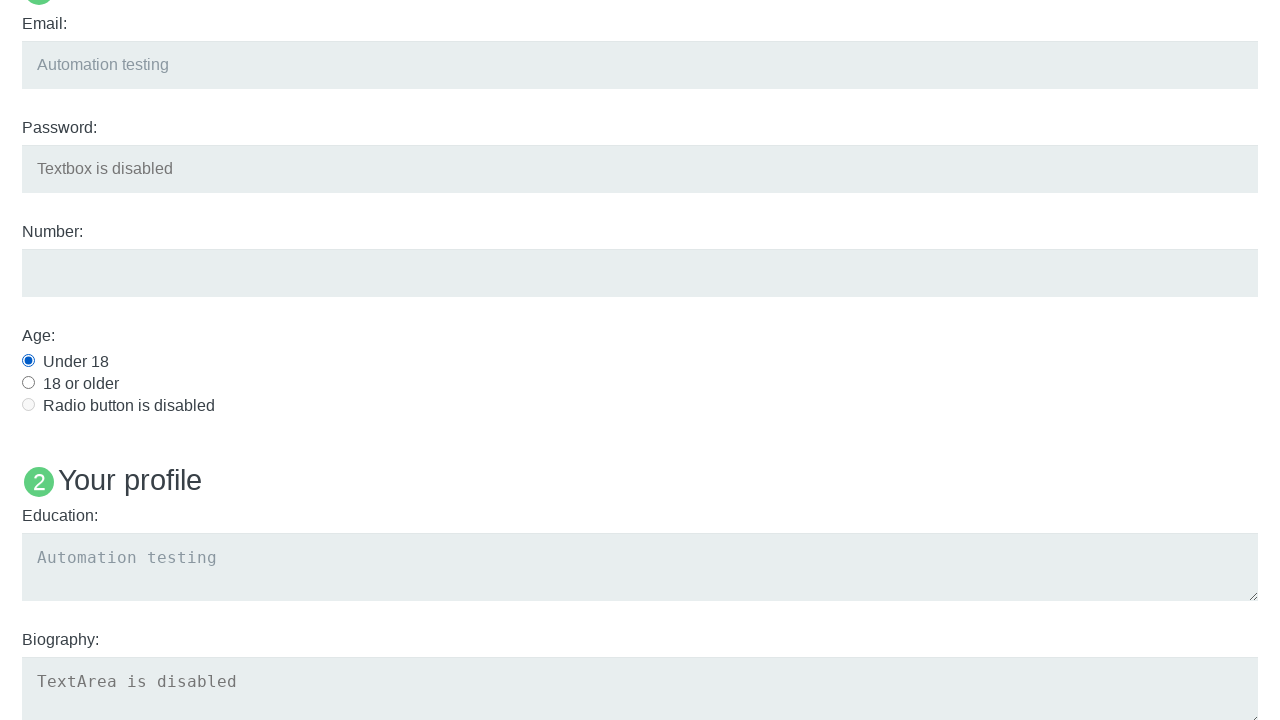

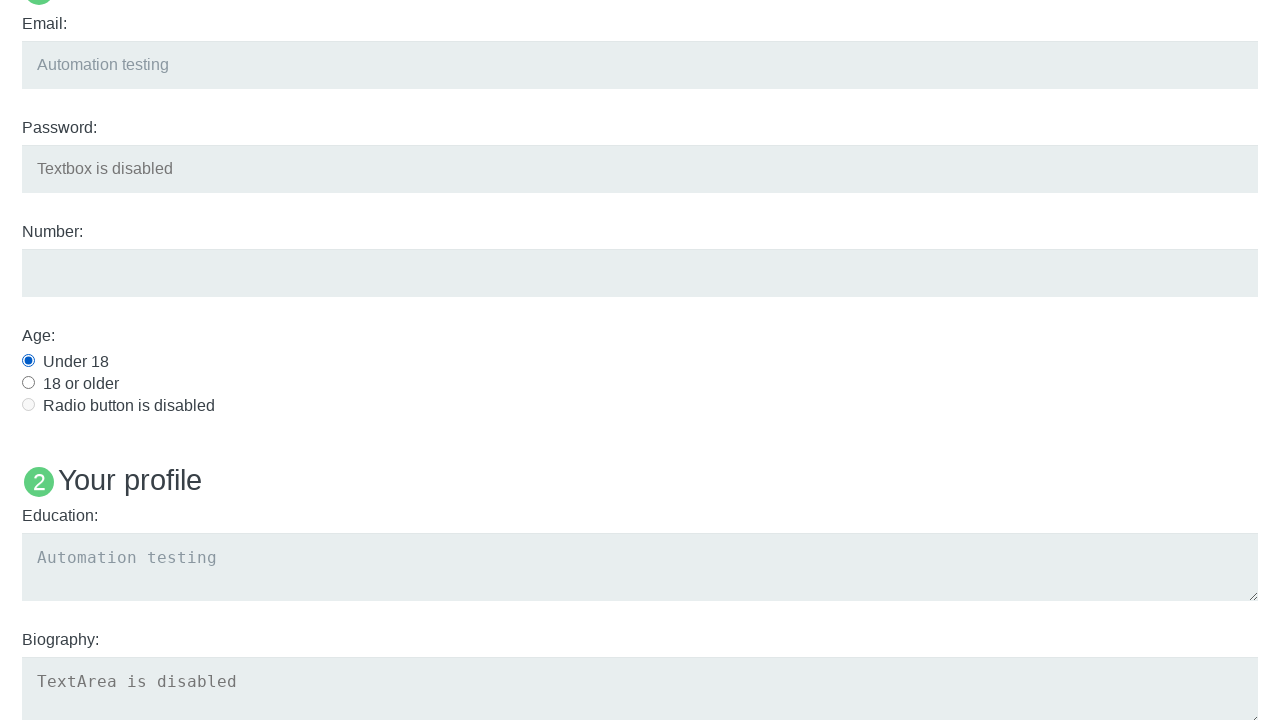